Tests checkbox functionality by selecting and deselecting different checkboxes and verifying their states

Starting URL: https://rahulshettyacademy.com/dropdownsPractise/

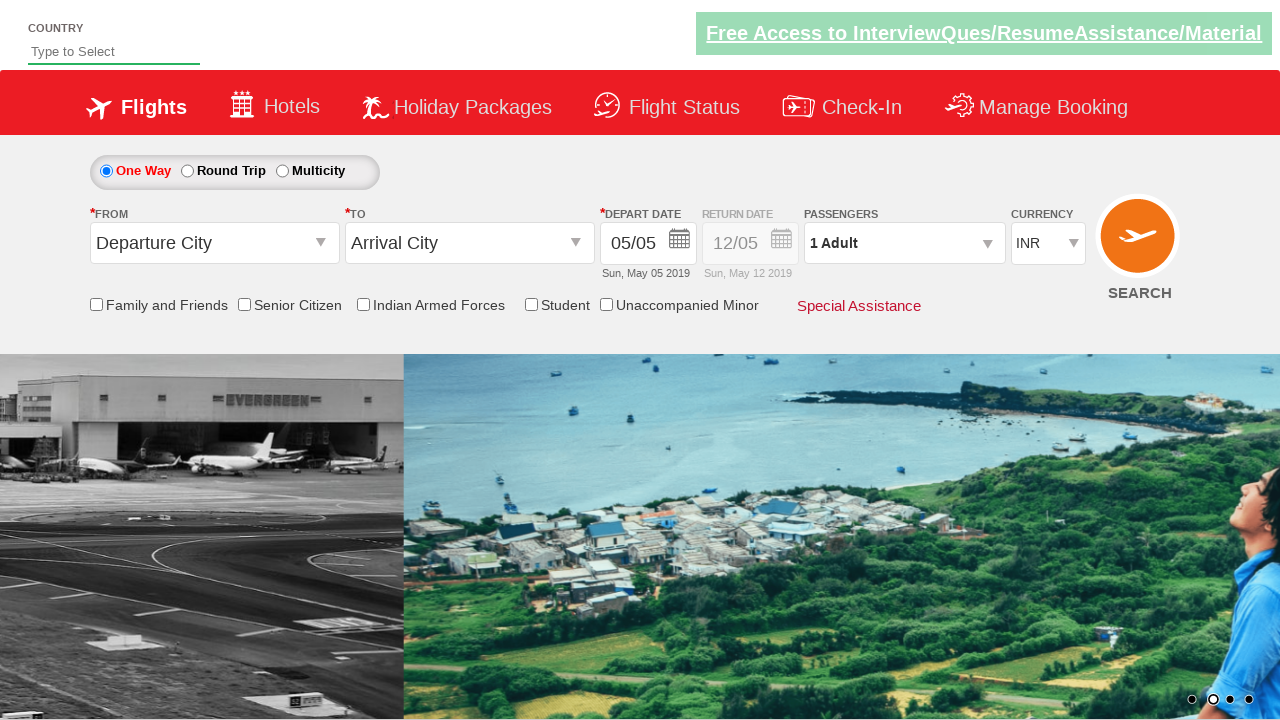

Located friends checkbox element
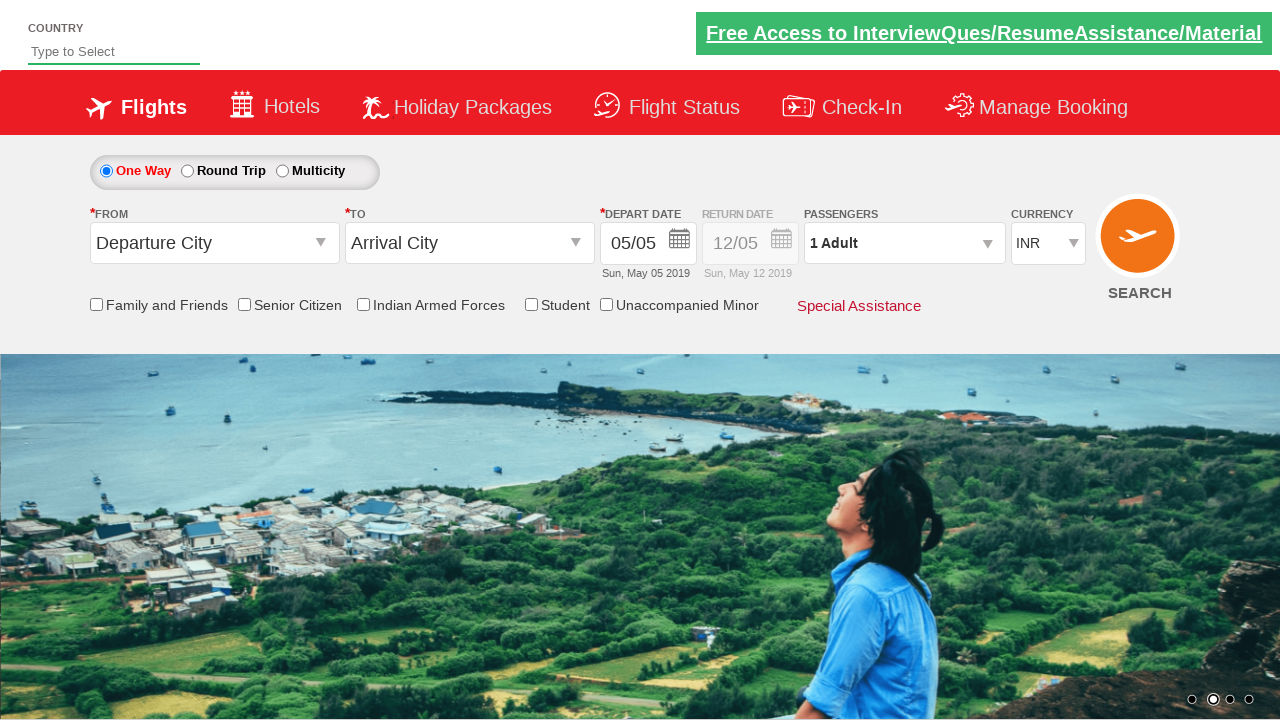

Verified friends checkbox is initially unchecked
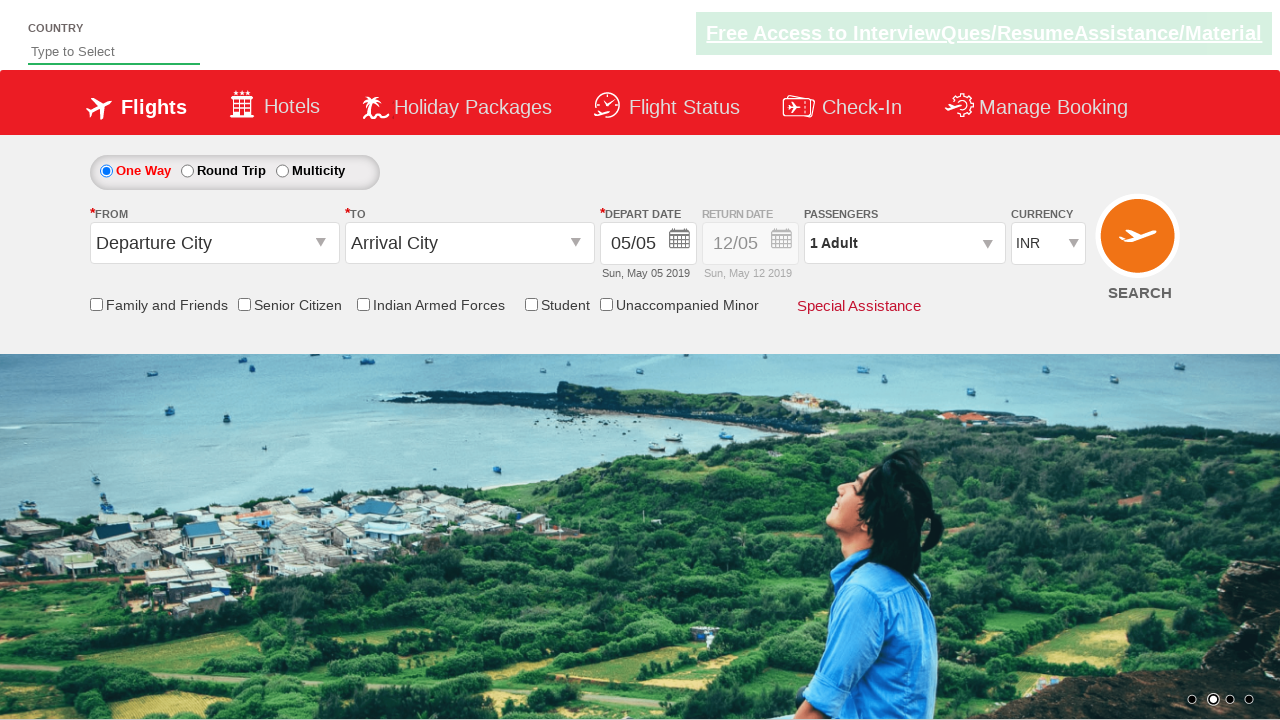

Clicked friends checkbox to select it at (96, 304) on xpath=//input[contains(@id,'friends')]
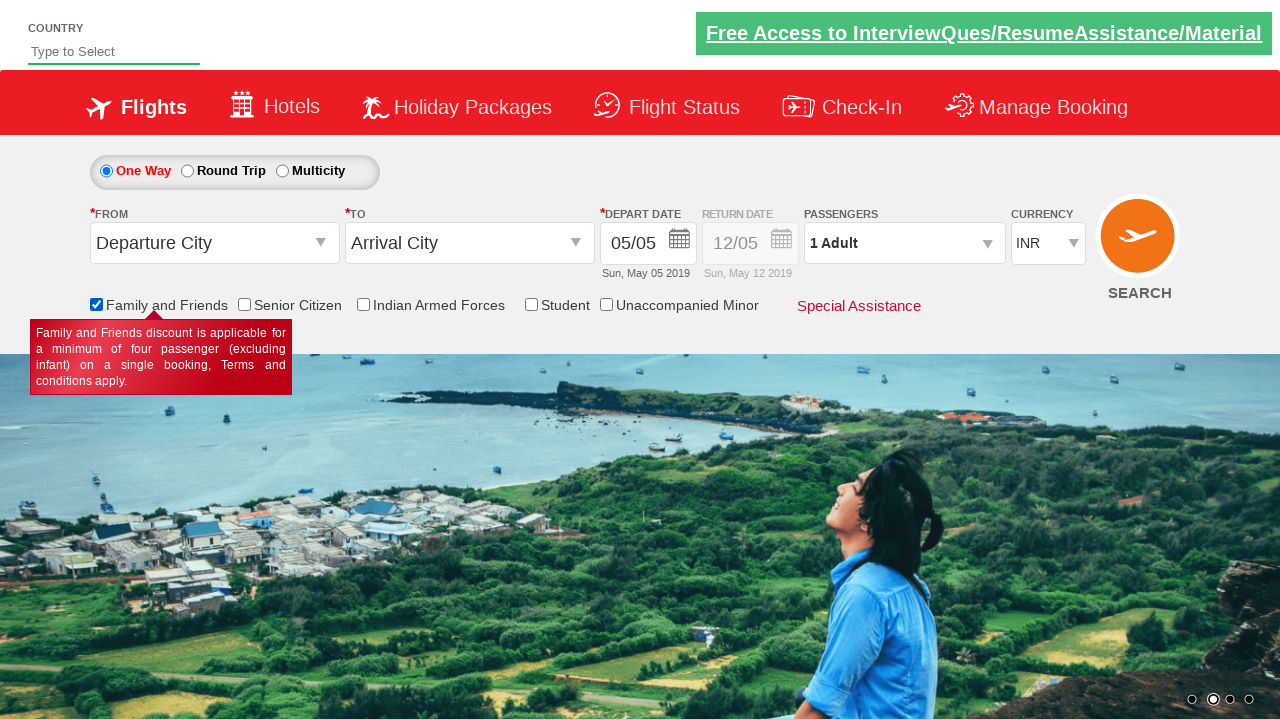

Verified friends checkbox is now checked
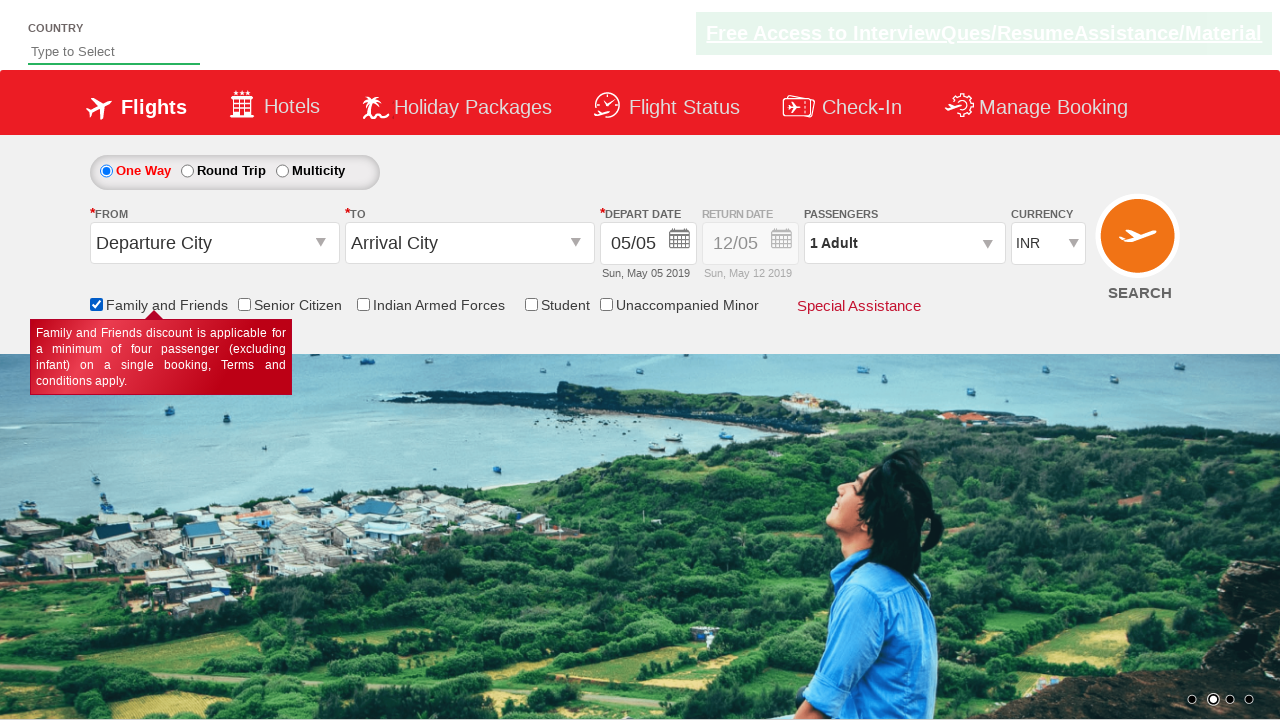

Located senior citizen discount checkbox element
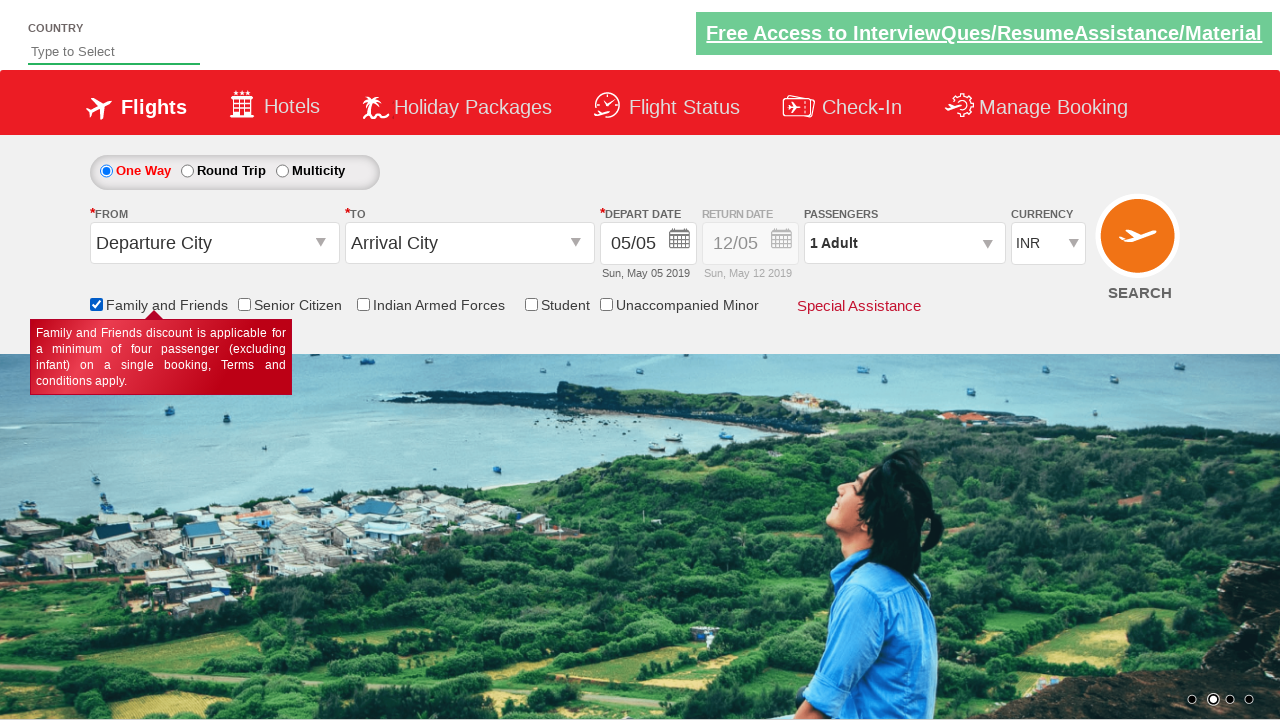

Clicked senior citizen discount checkbox at (244, 304) on input[id*='SeniorCitizenDiscount']
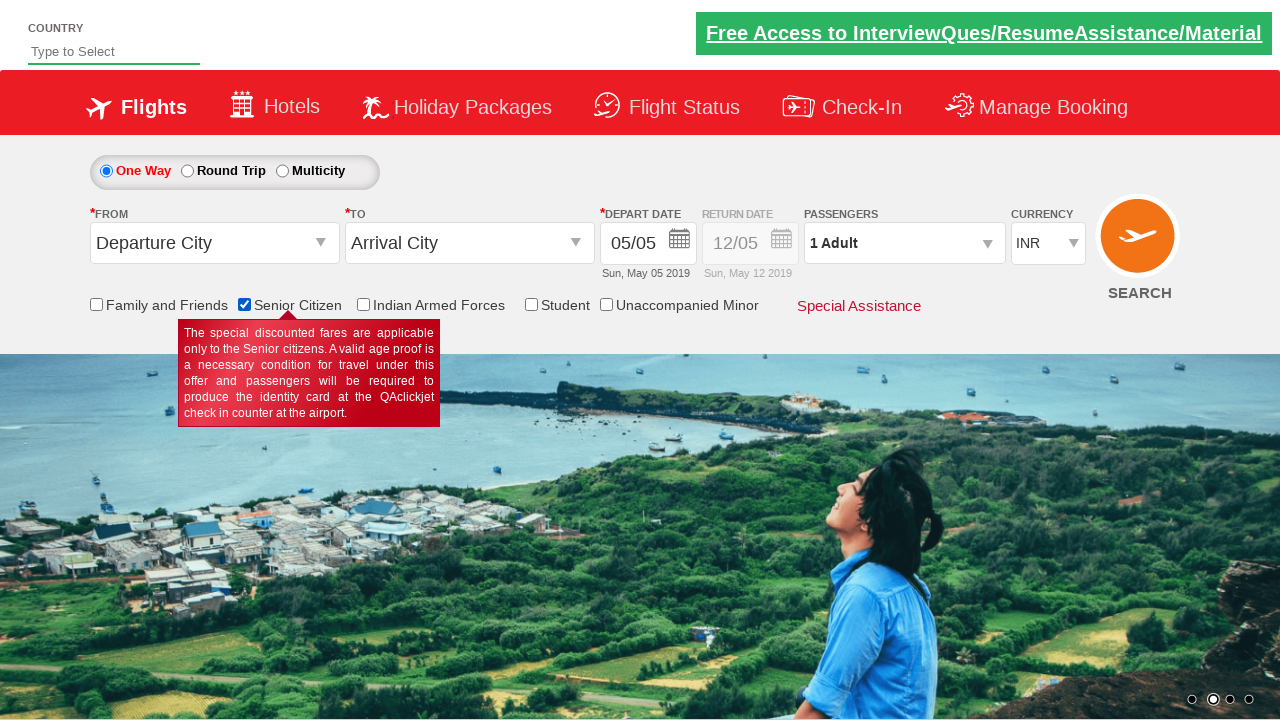

Verified friends checkbox was automatically unchecked after selecting senior citizen checkbox
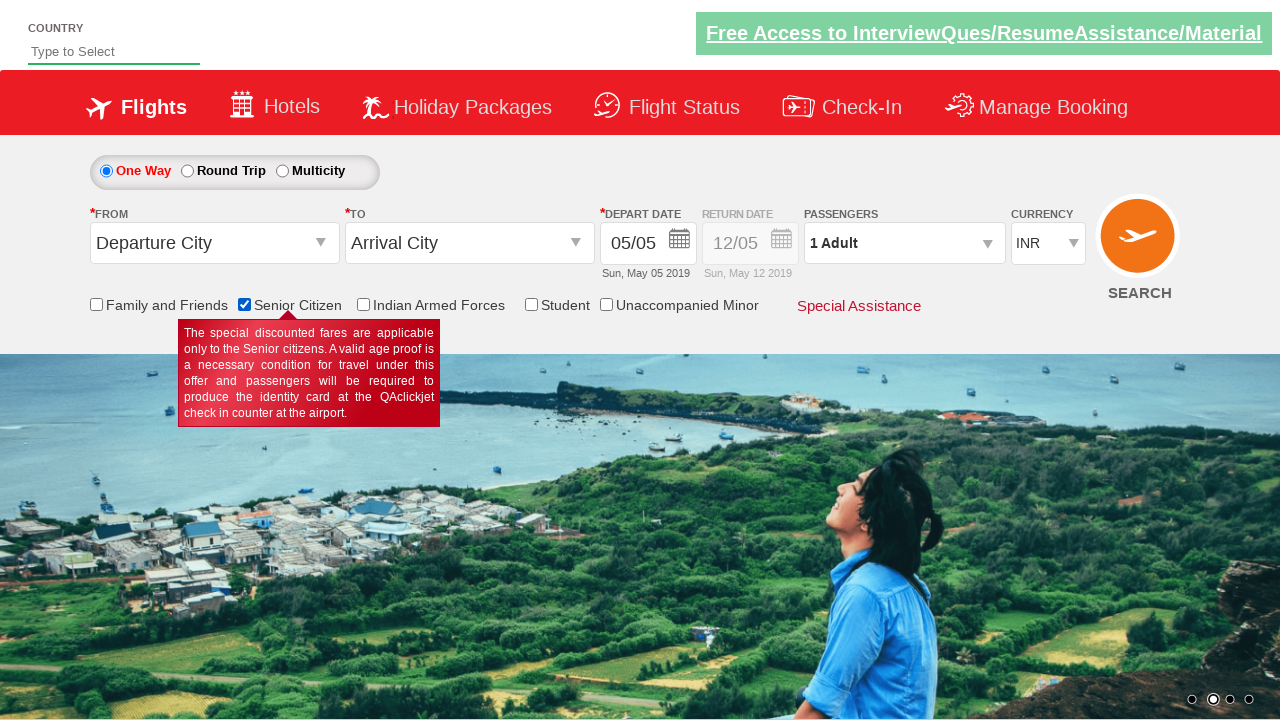

Verified senior citizen discount checkbox is checked
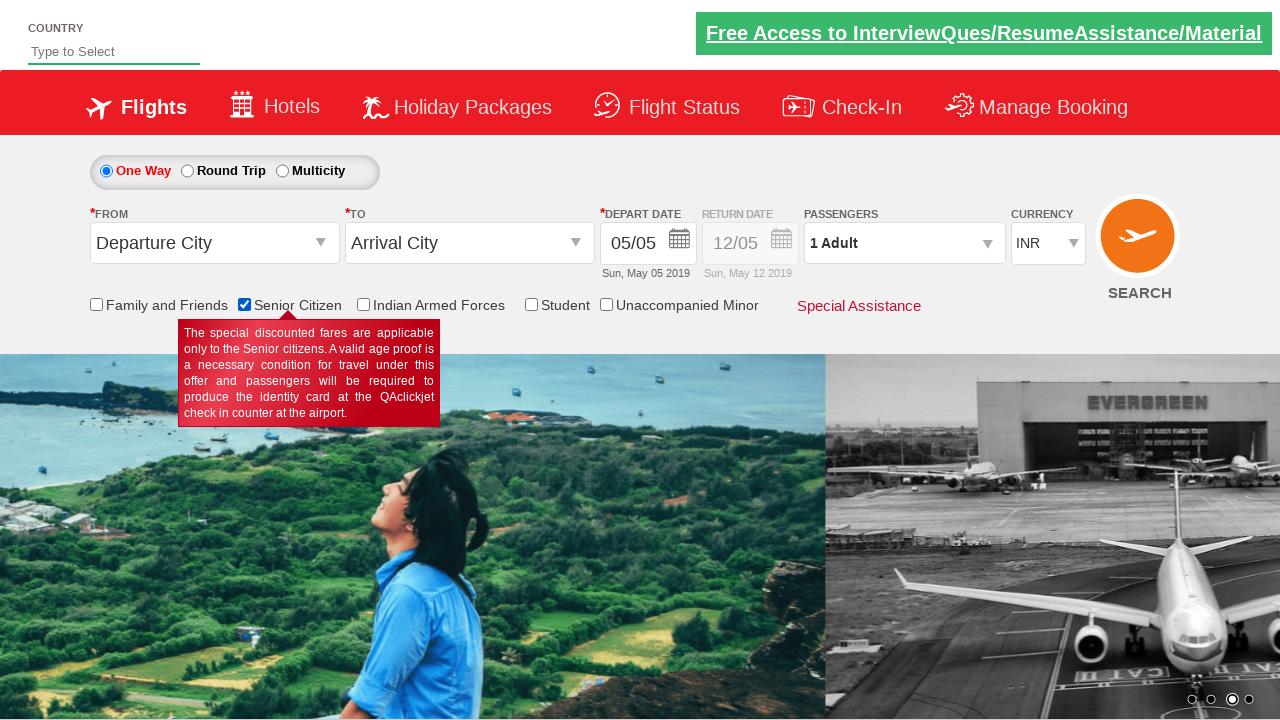

Retrieved total checkbox count on page: 6
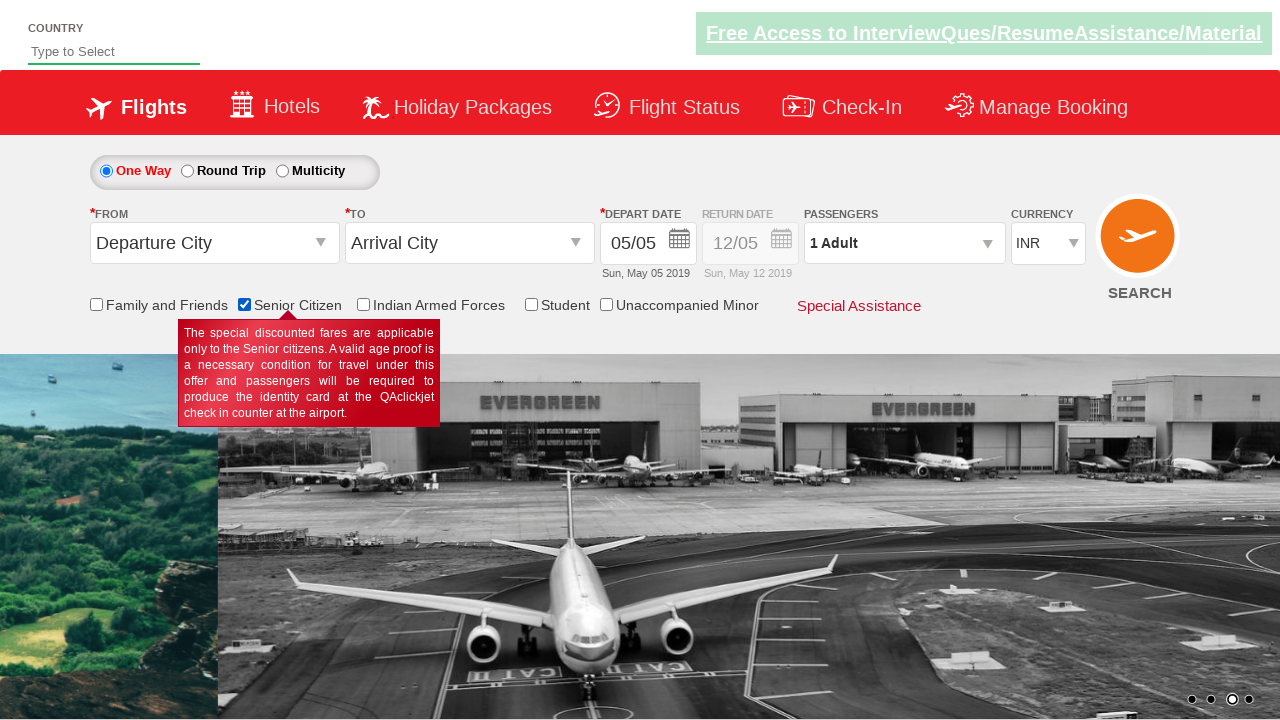

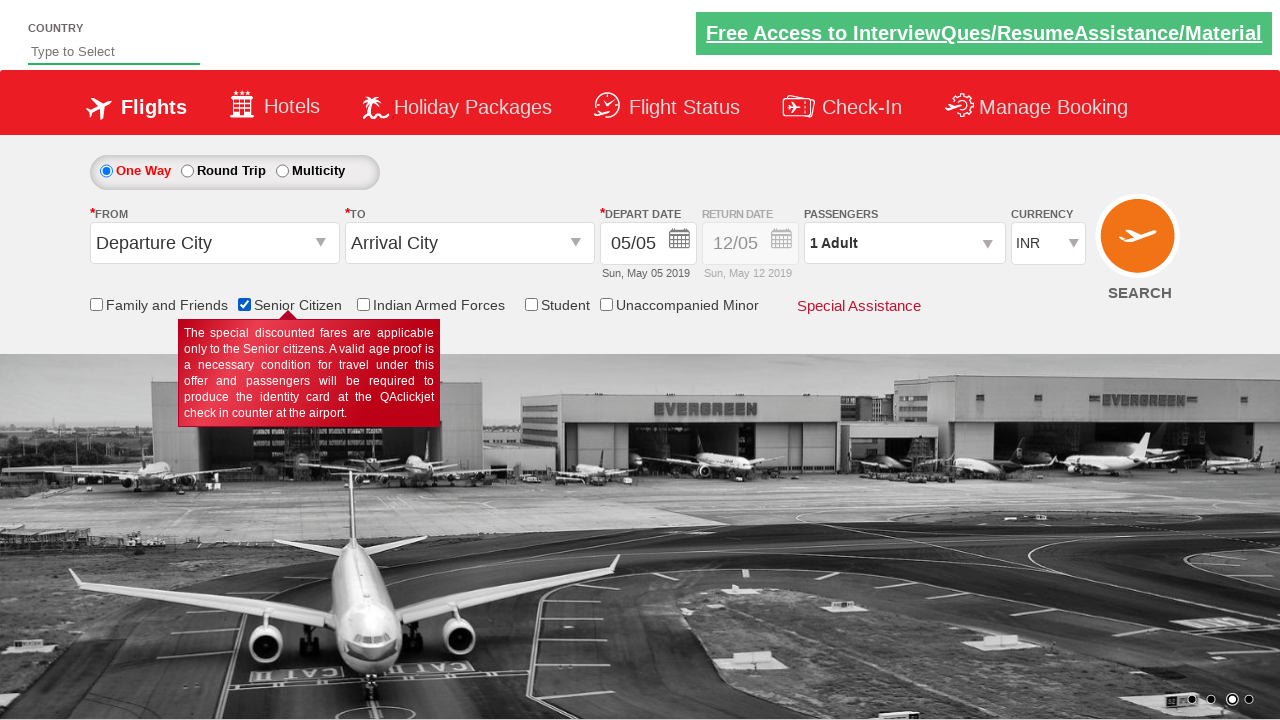